Verifies text content and attributes on the NextBaseCRM login page, including "Remember me" label text and "Forgot password" link

Starting URL: https://login1.nextbasecrm.com/

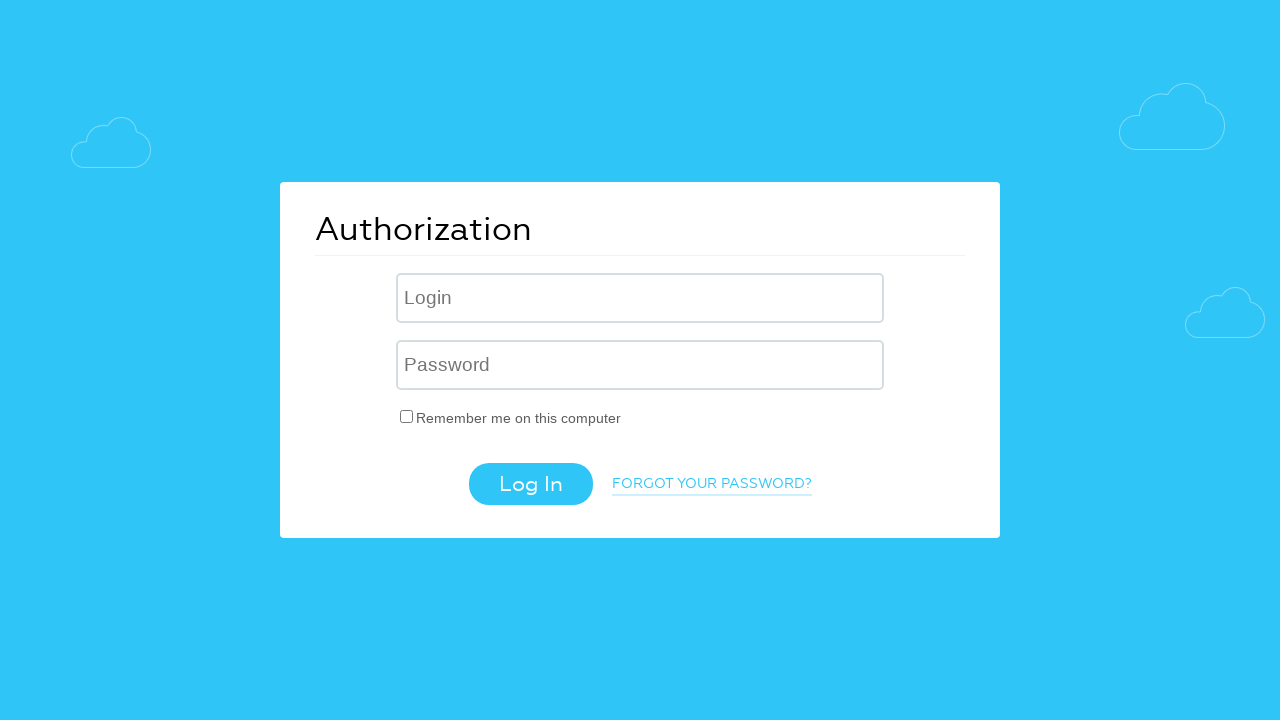

Located 'Remember me' checkbox label element
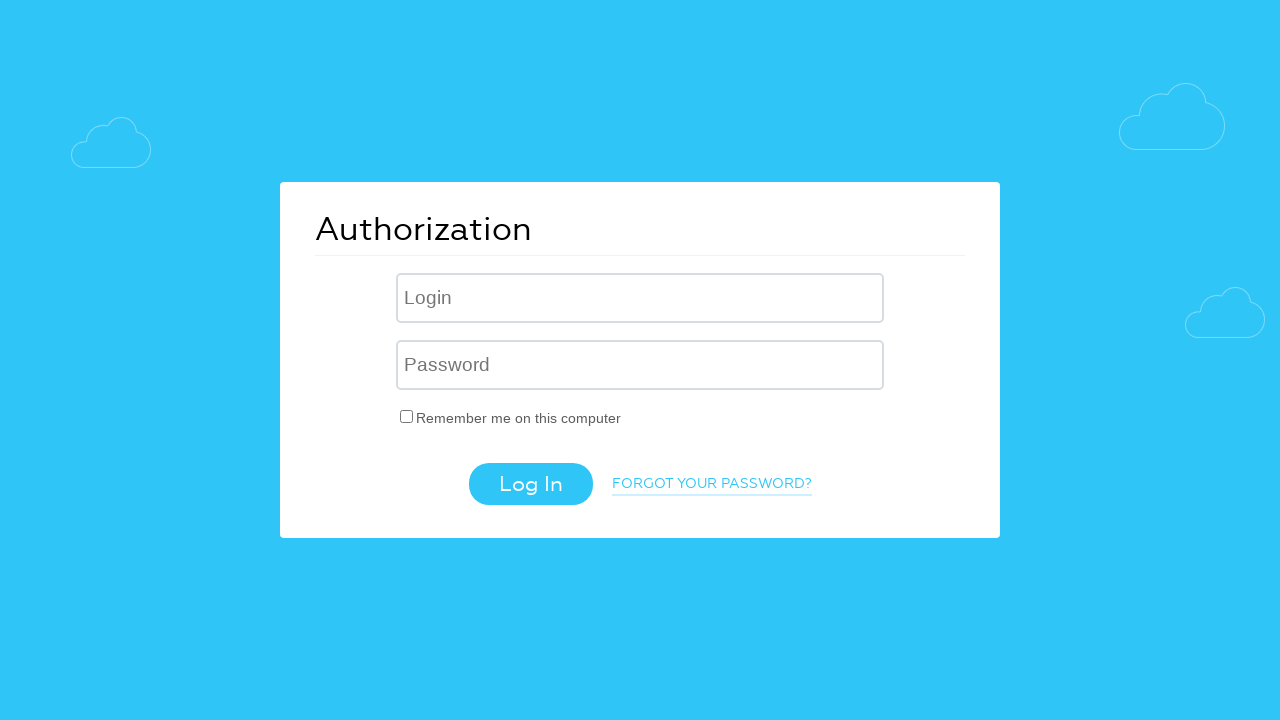

Verified 'Remember me' label text content is 'Remember me on this computer'
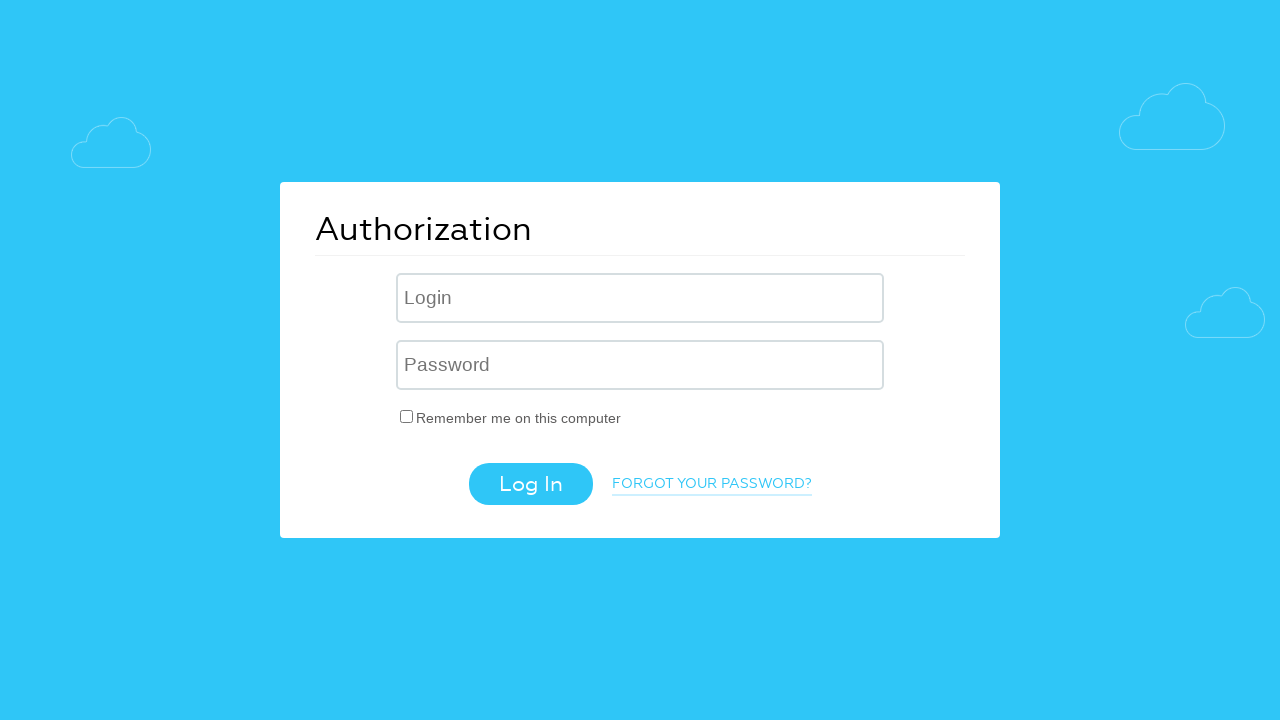

Located 'Forgot password' link element
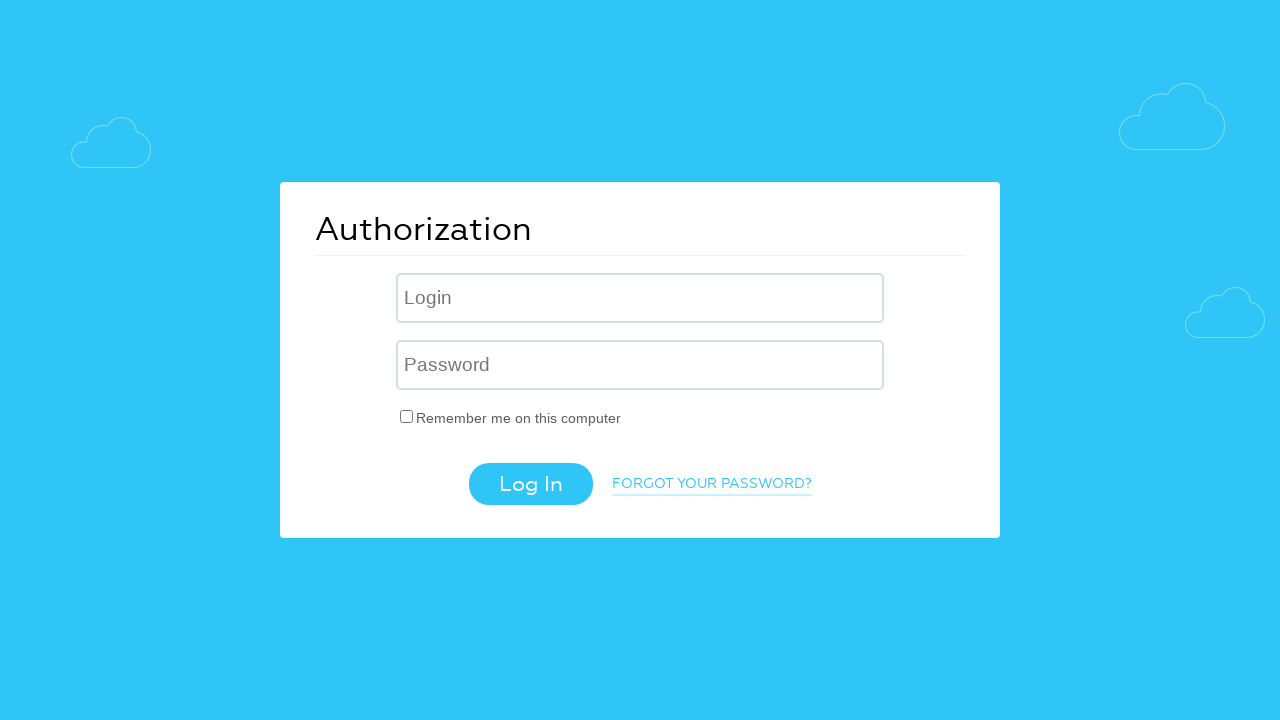

Verified 'Forgot password' link text content is 'Forgot your password?'
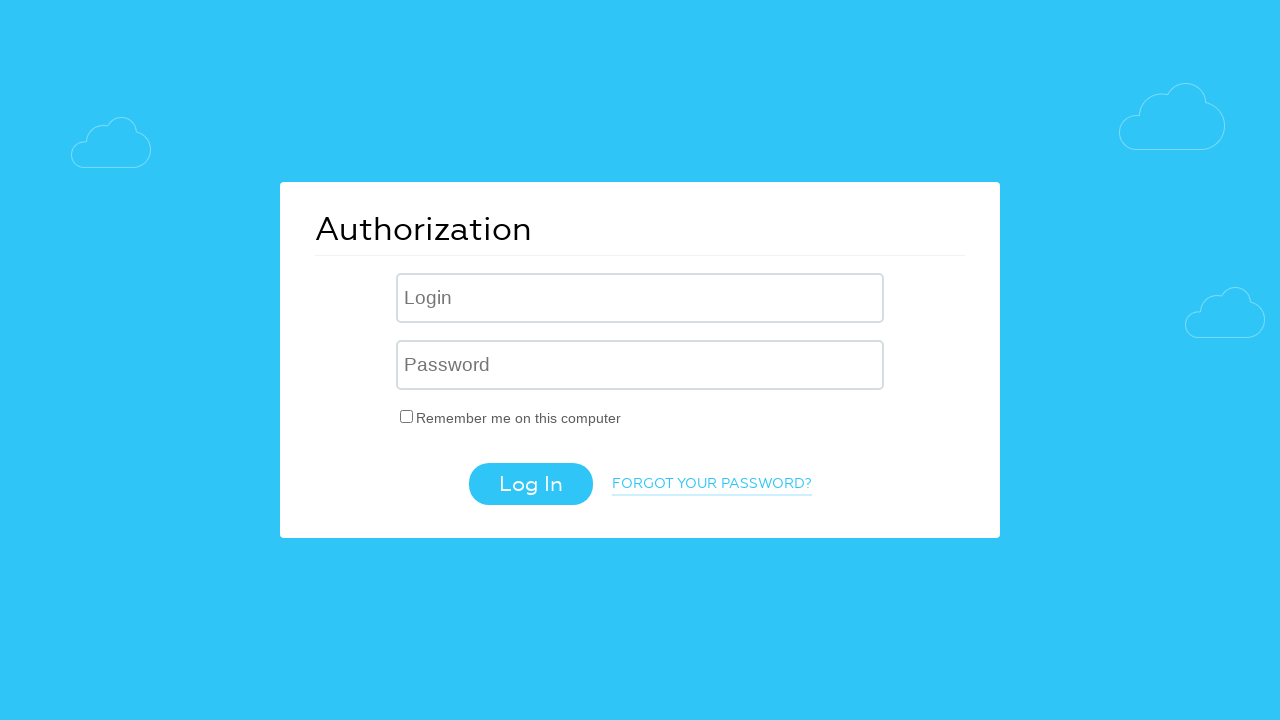

Retrieved 'href' attribute from 'Forgot password' link
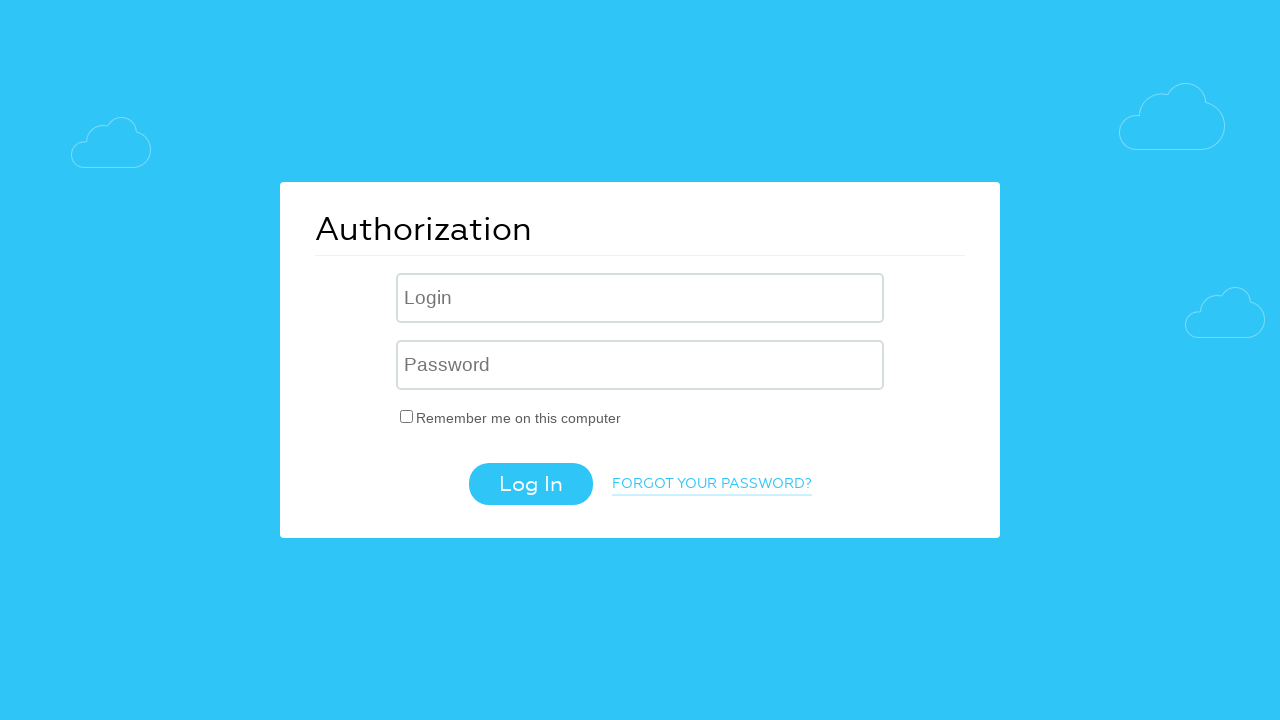

Verified 'Forgot password' href attribute contains 'forgot_password=yes'
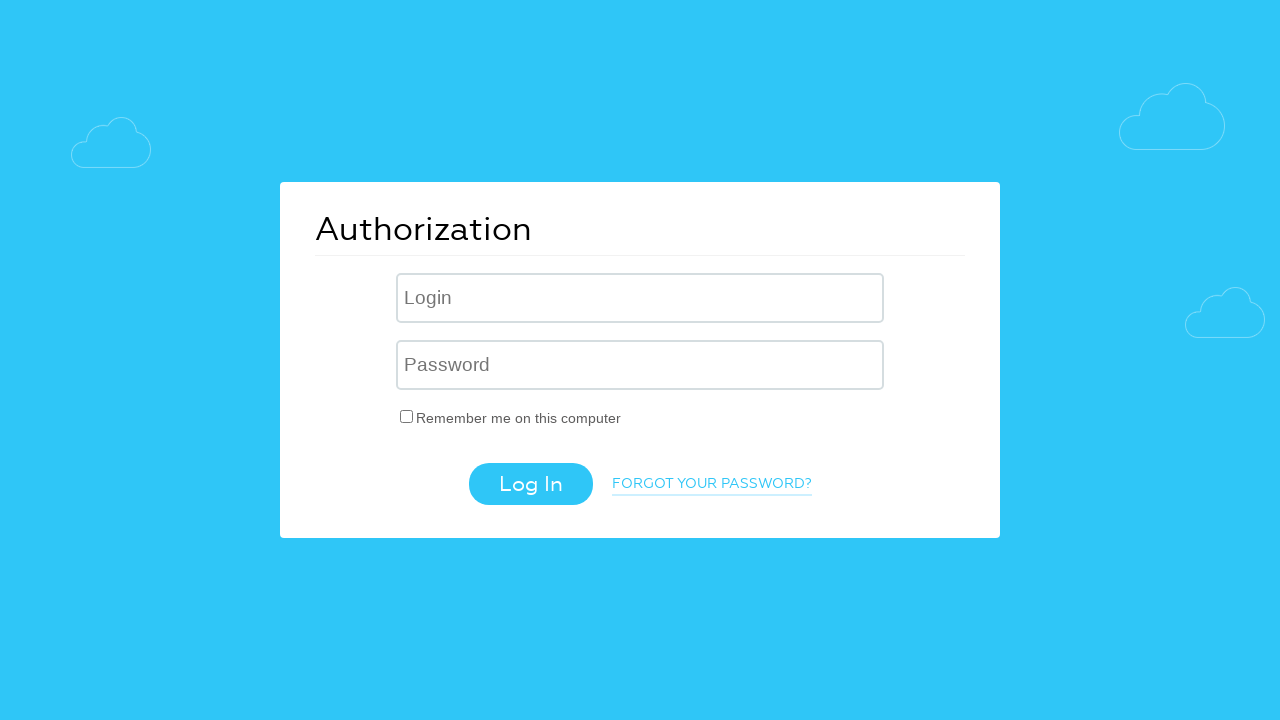

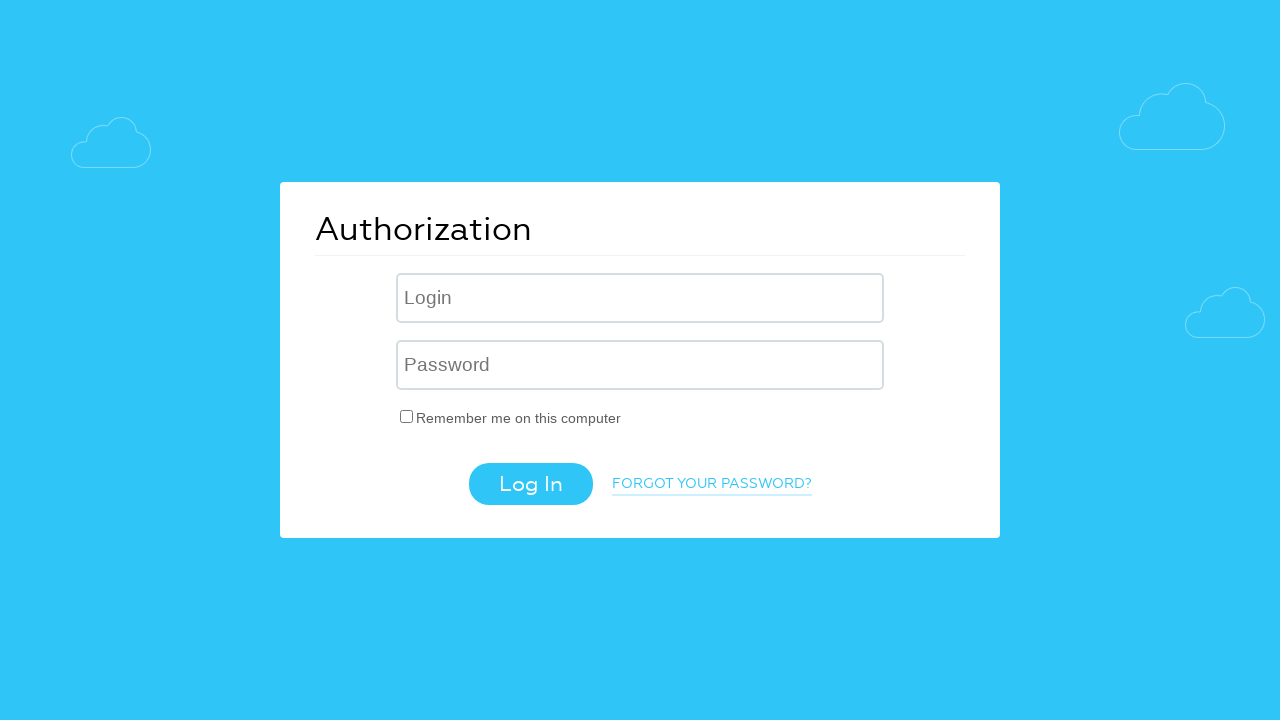